Tests that the All filter shows all todo items regardless of completion status

Starting URL: https://demo.playwright.dev/todomvc

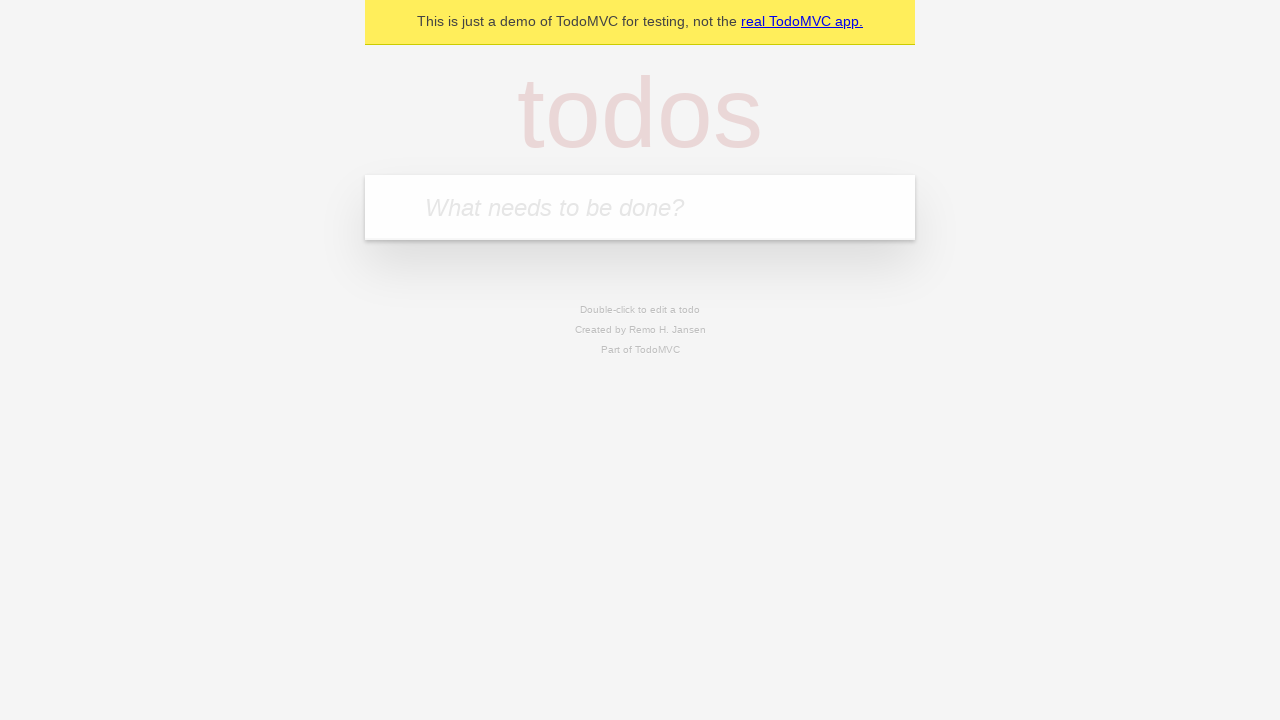

Filled new todo input with 'buy some cheese' on internal:attr=[placeholder="What needs to be done?"i]
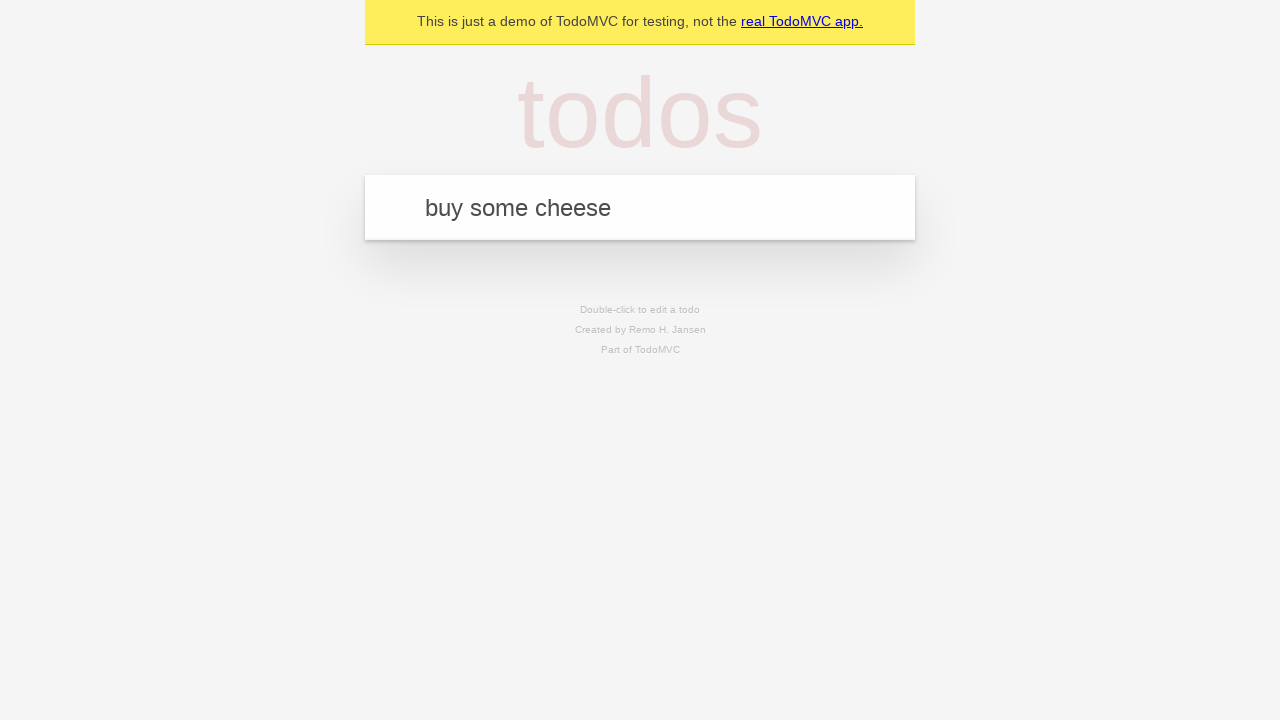

Pressed Enter to add 'buy some cheese' to todo list on internal:attr=[placeholder="What needs to be done?"i]
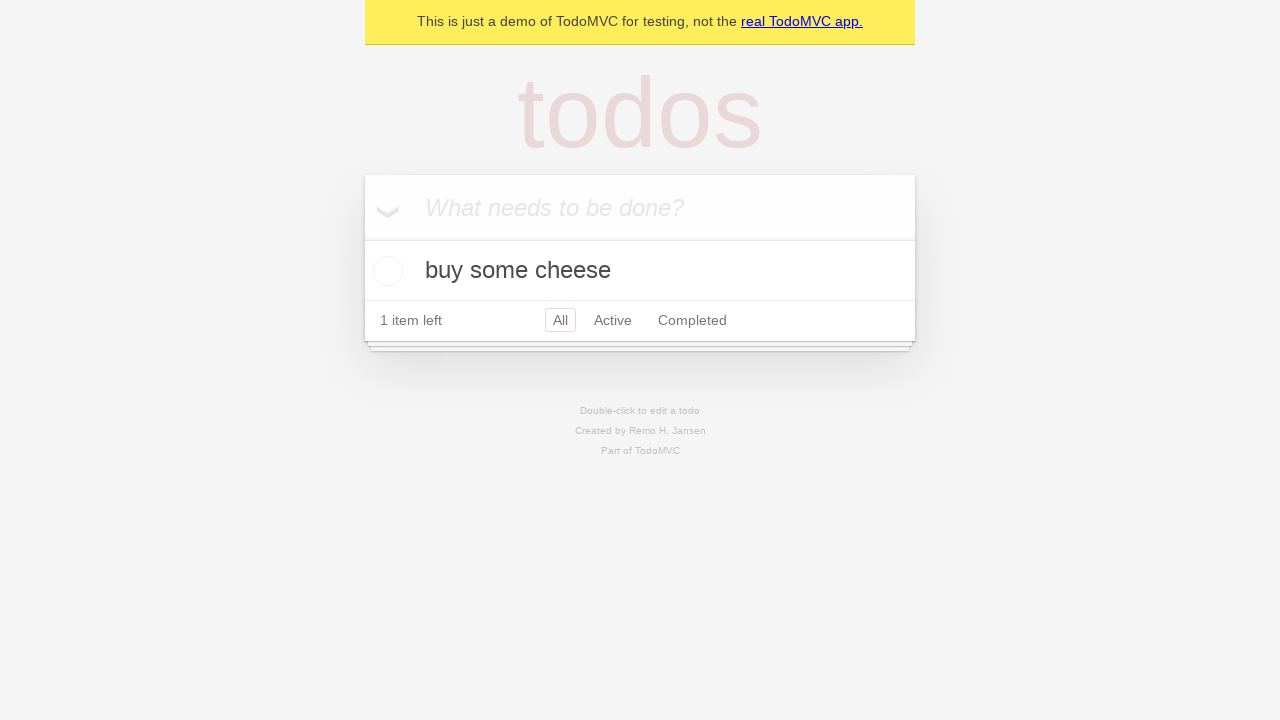

Filled new todo input with 'feed the cat' on internal:attr=[placeholder="What needs to be done?"i]
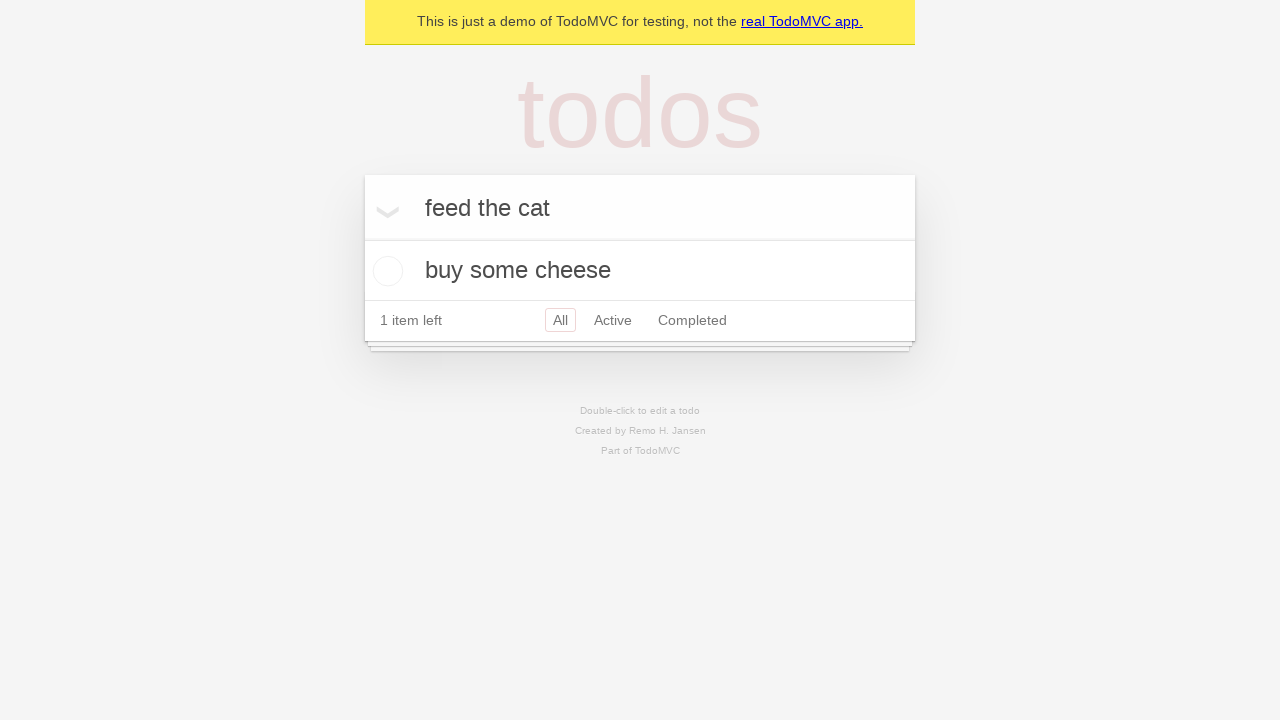

Pressed Enter to add 'feed the cat' to todo list on internal:attr=[placeholder="What needs to be done?"i]
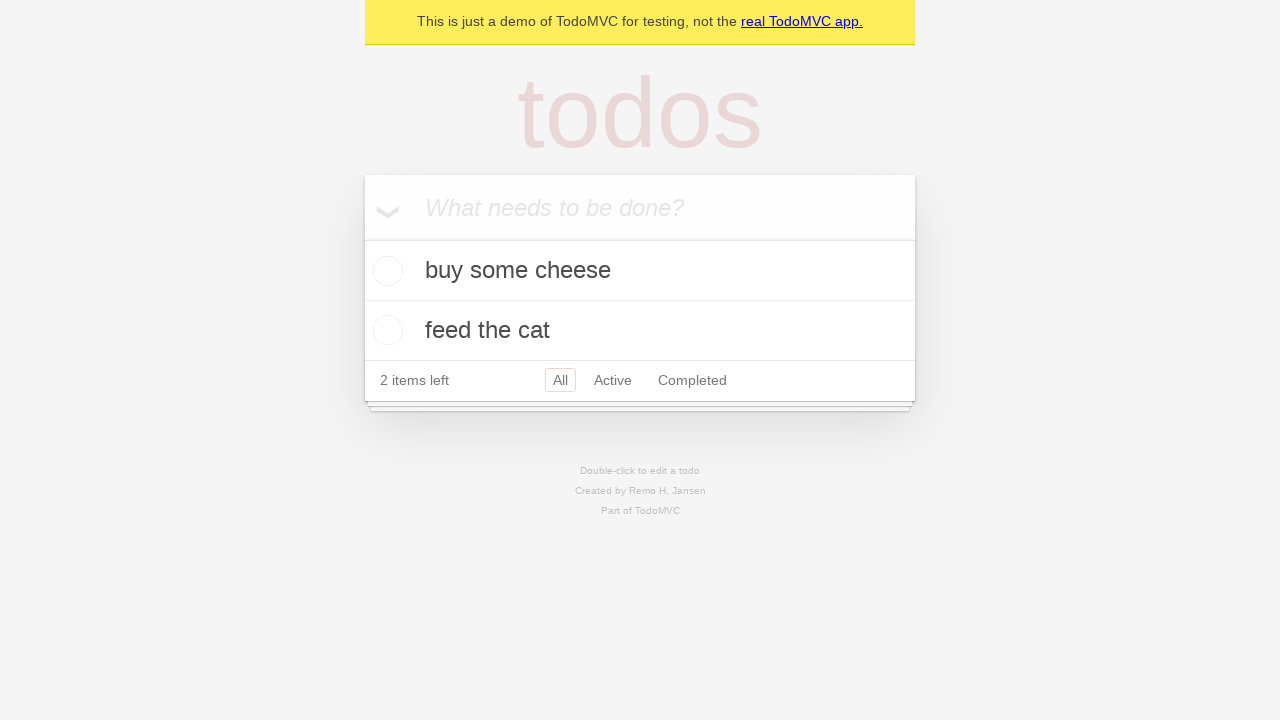

Filled new todo input with 'book a doctors appointment' on internal:attr=[placeholder="What needs to be done?"i]
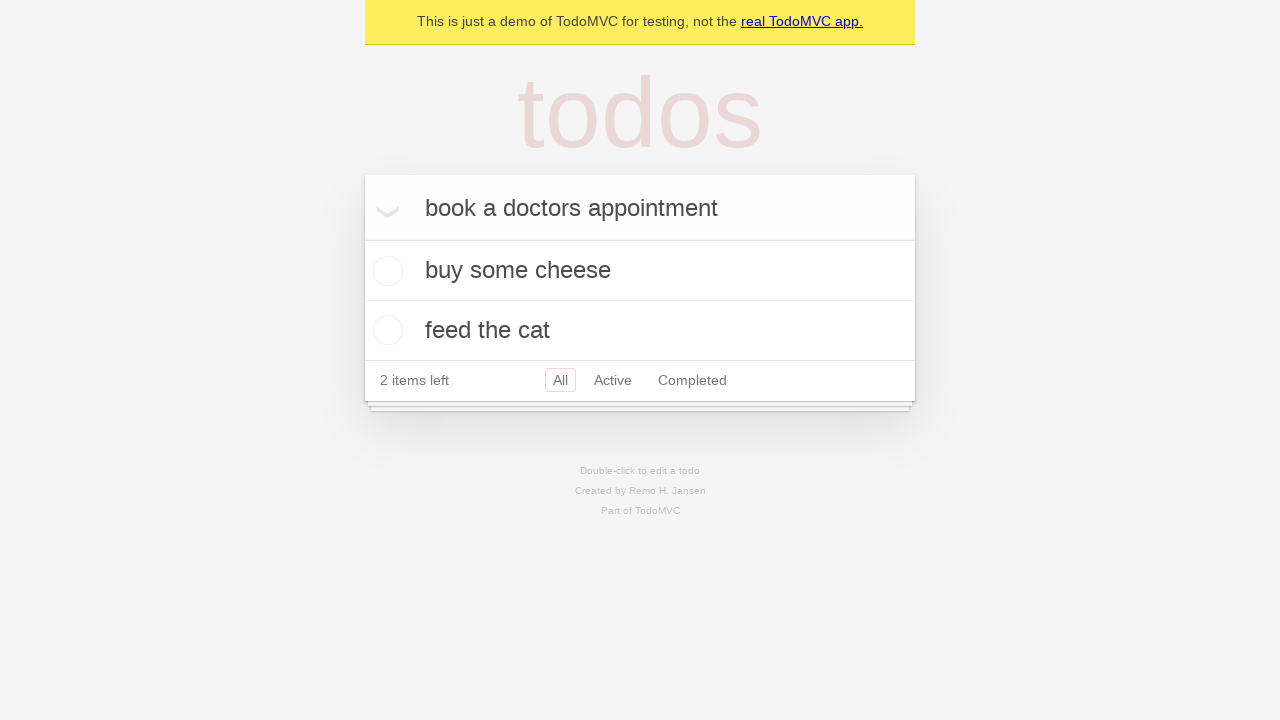

Pressed Enter to add 'book a doctors appointment' to todo list on internal:attr=[placeholder="What needs to be done?"i]
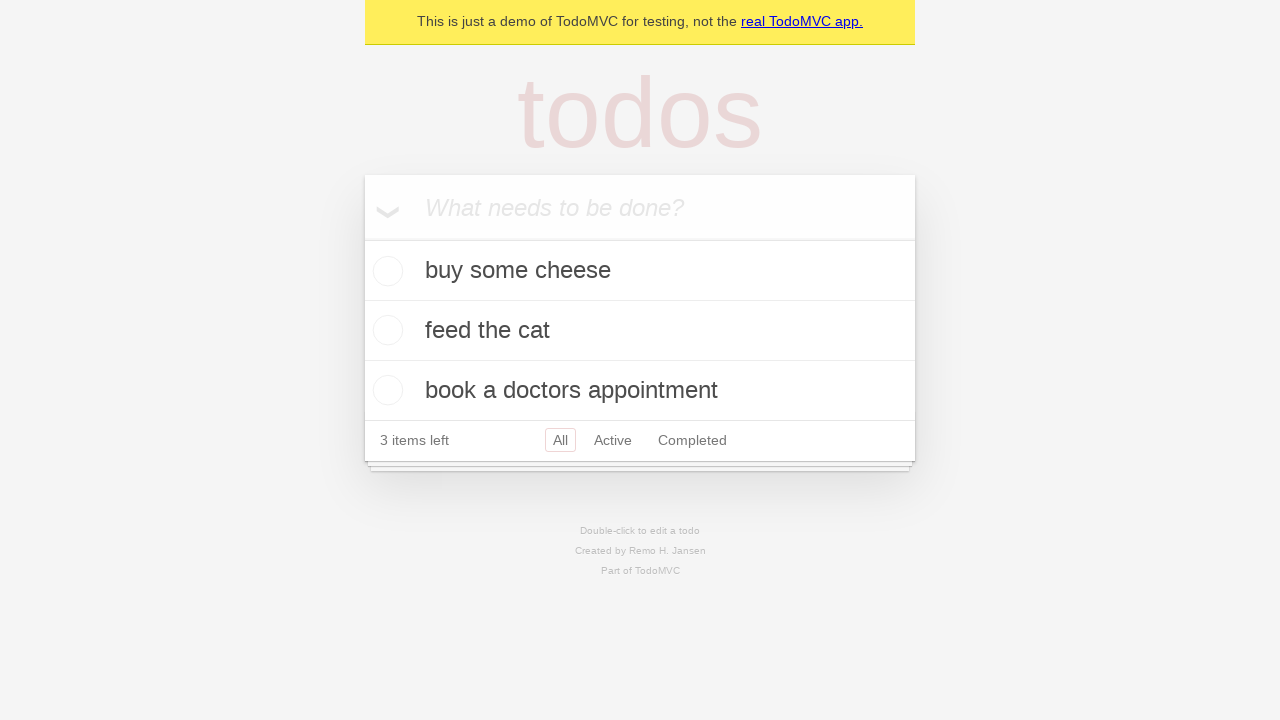

Waited for third todo item to be added
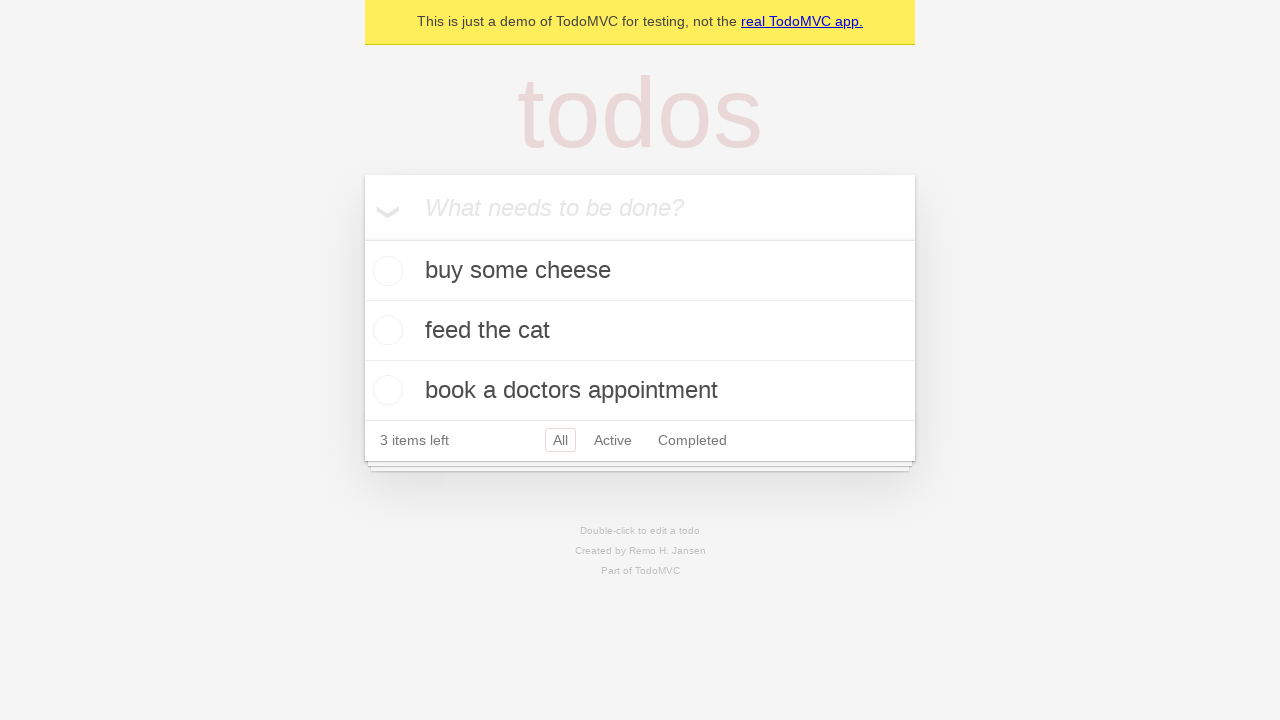

Checked the second todo item (feed the cat) at (385, 330) on internal:testid=[data-testid="todo-item"s] >> nth=1 >> internal:role=checkbox
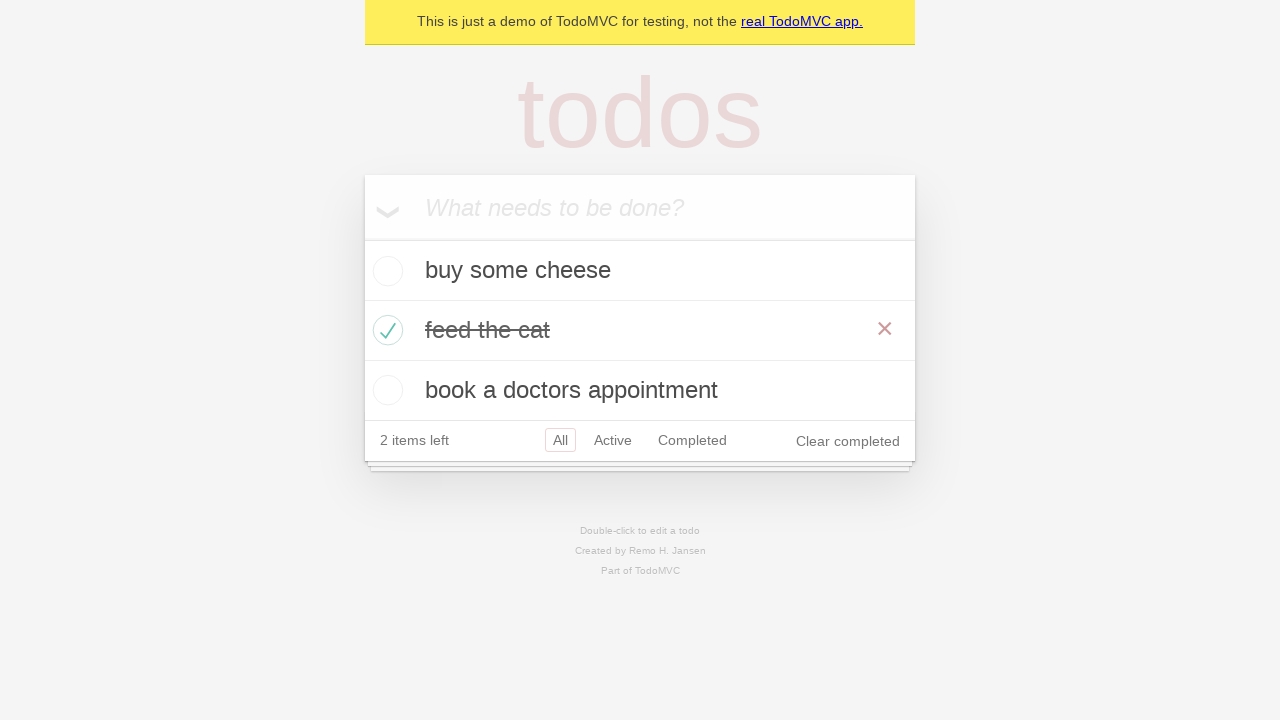

Clicked Active filter at (613, 440) on internal:role=link[name="Active"i]
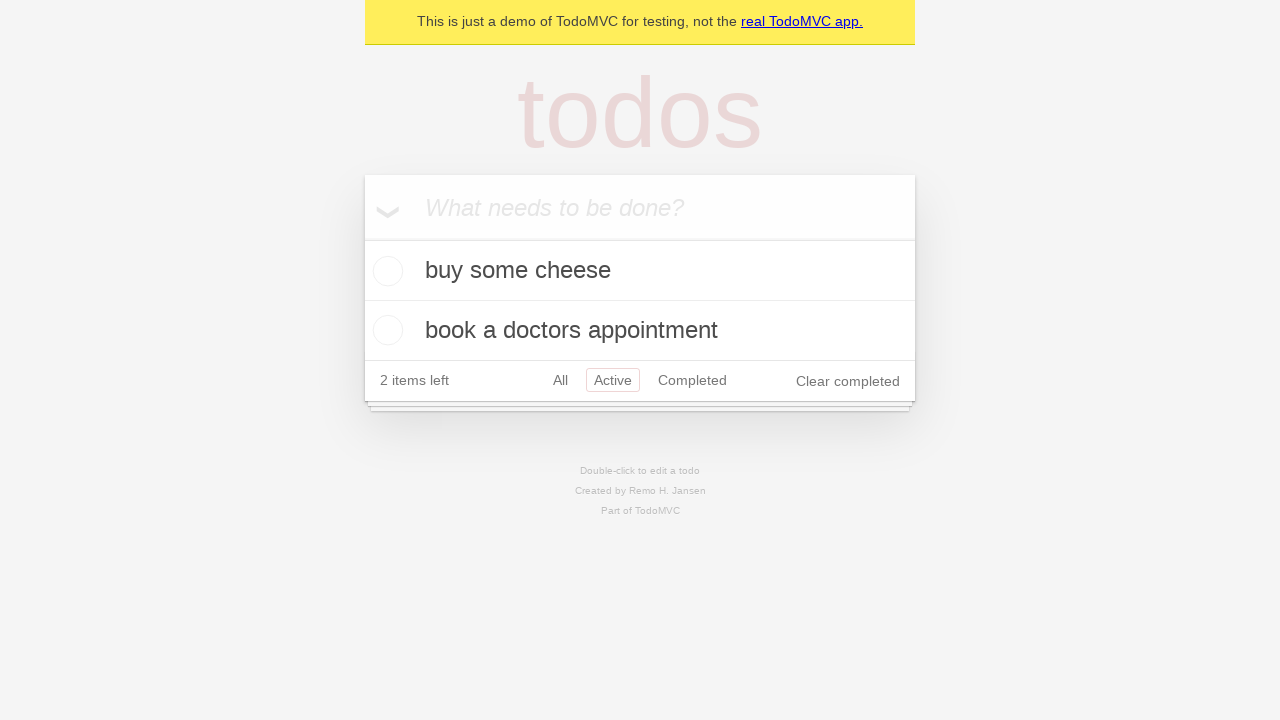

Clicked Completed filter at (692, 380) on internal:role=link[name="Completed"i]
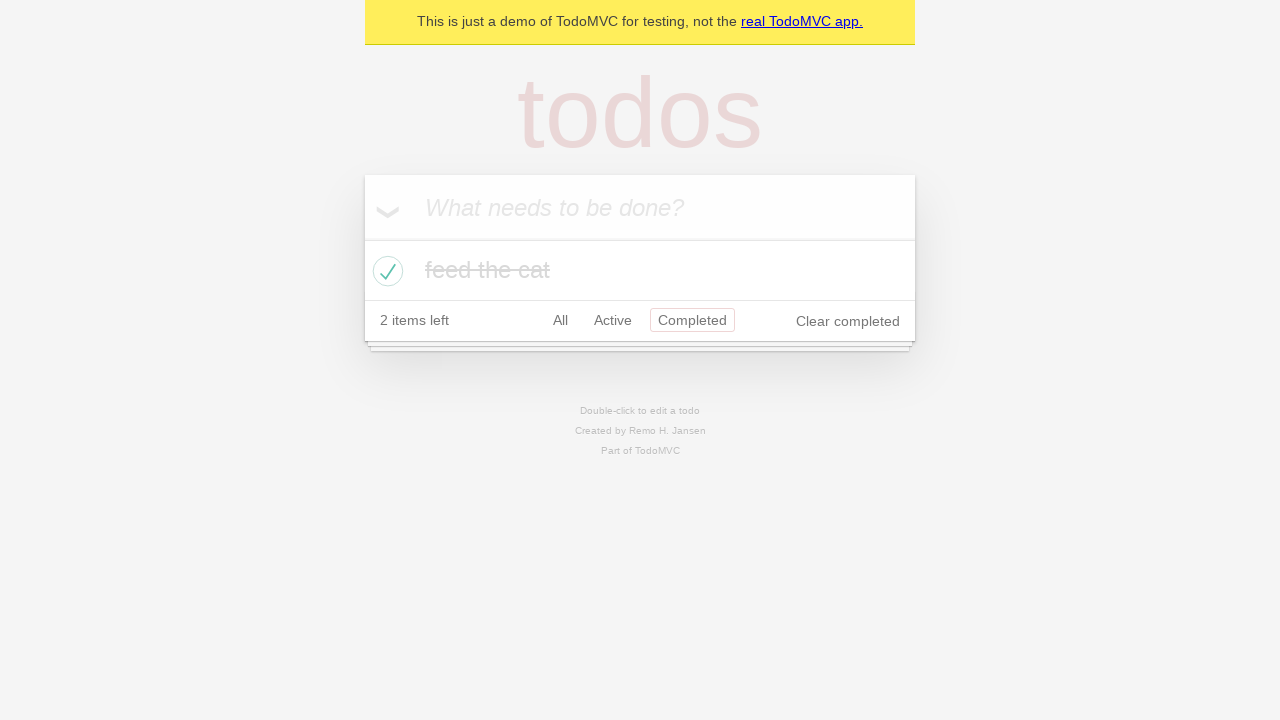

Clicked All filter to display all items at (560, 320) on internal:role=link[name="All"i]
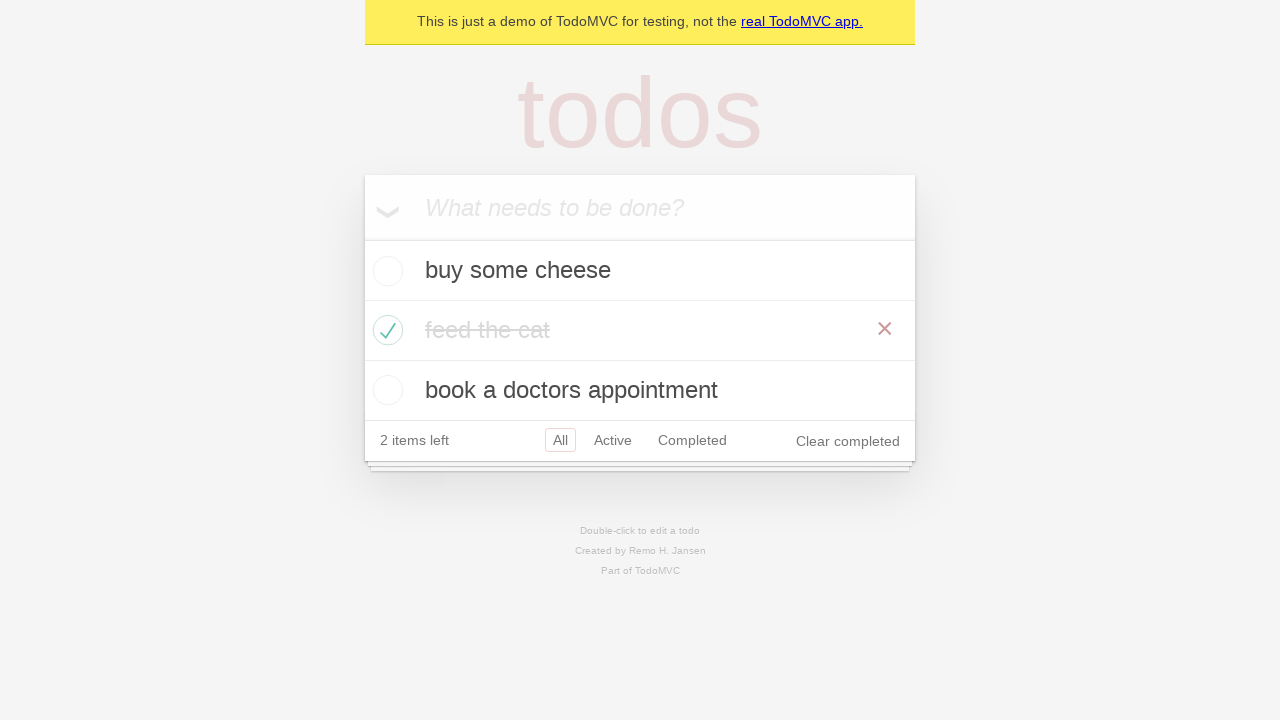

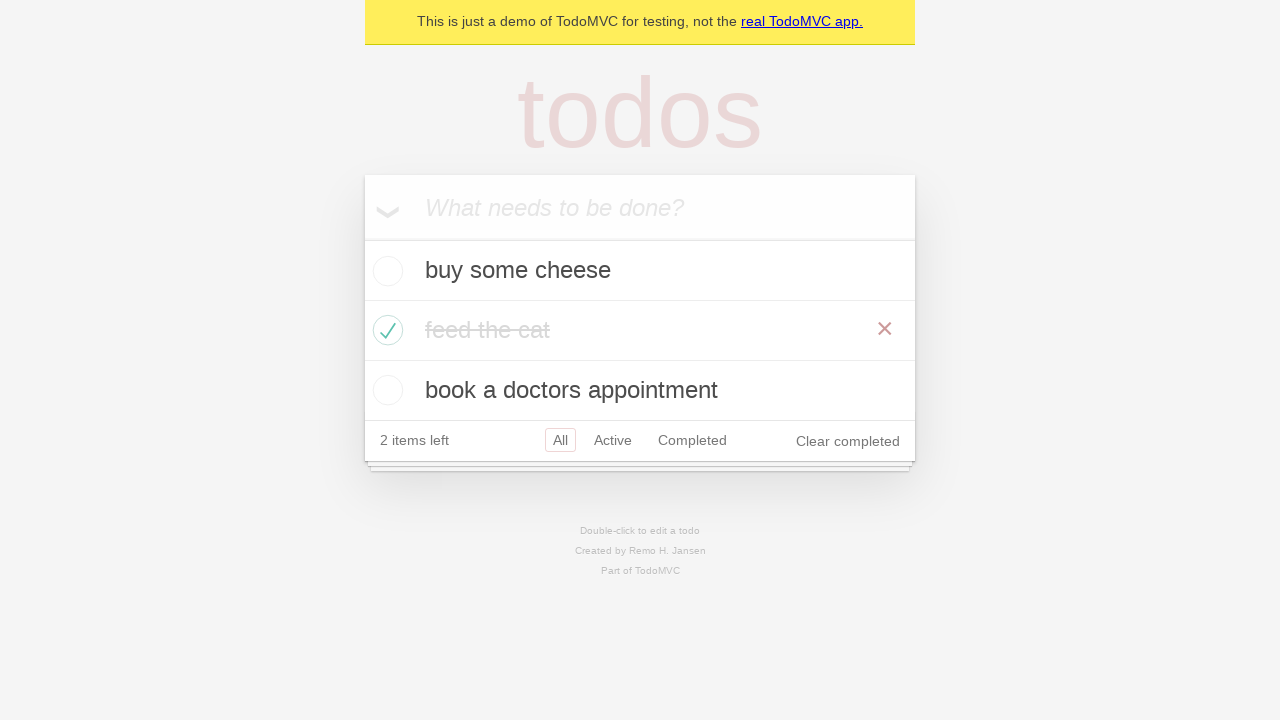